Tests link functionality on a practice page by finding links in a table section and opening each one in a new tab using Ctrl+Enter keyboard shortcut

Starting URL: https://qaclickacademy.com/practice.php

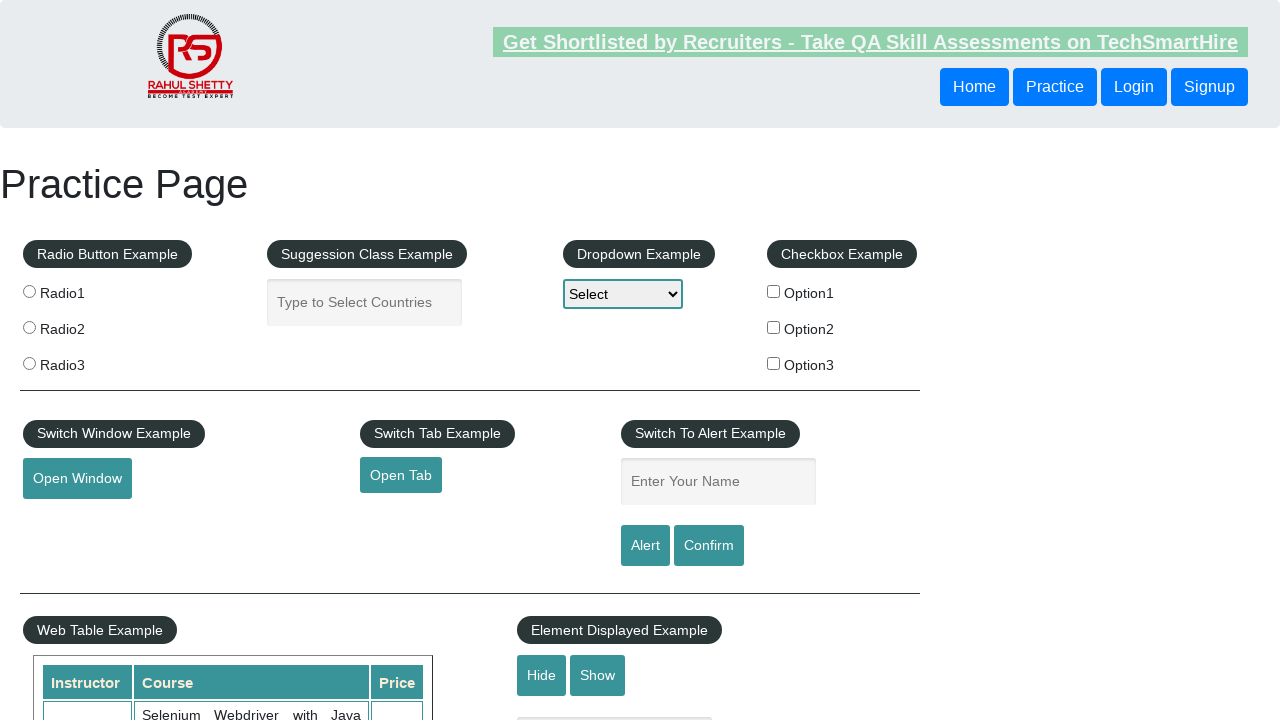

Waited for table with class 'gf-t' to load
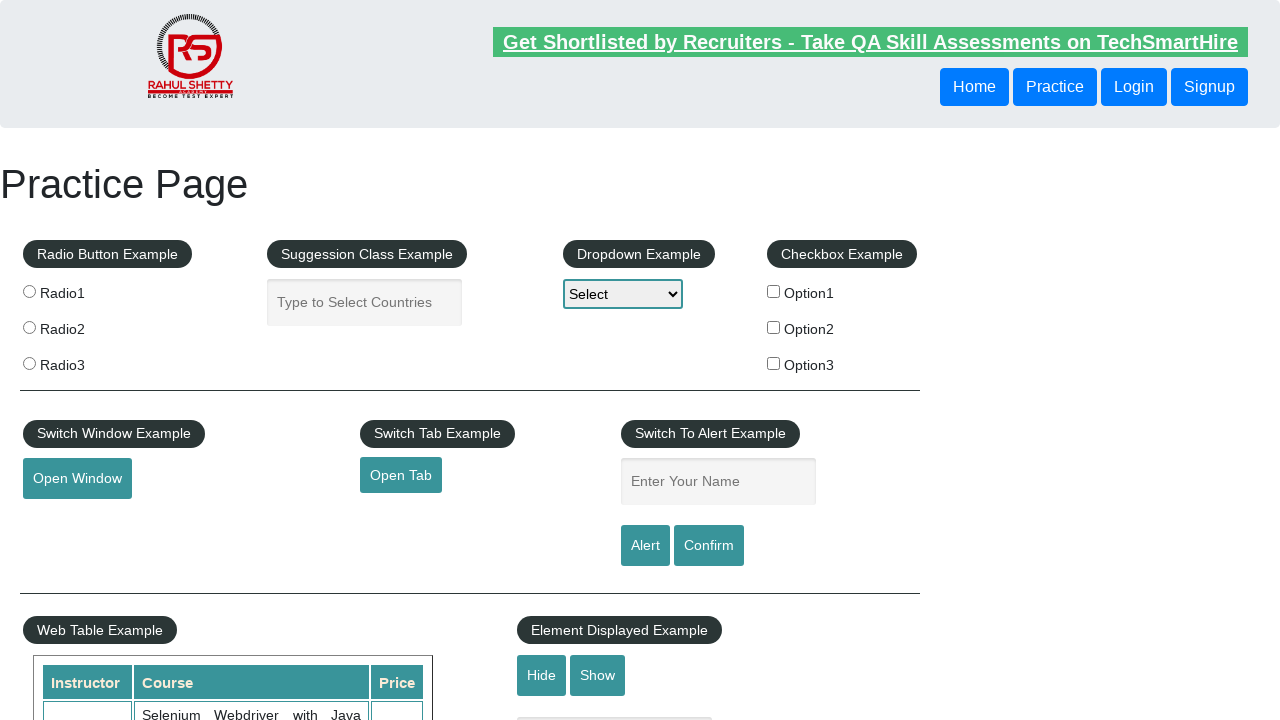

Located table section with XPath selector
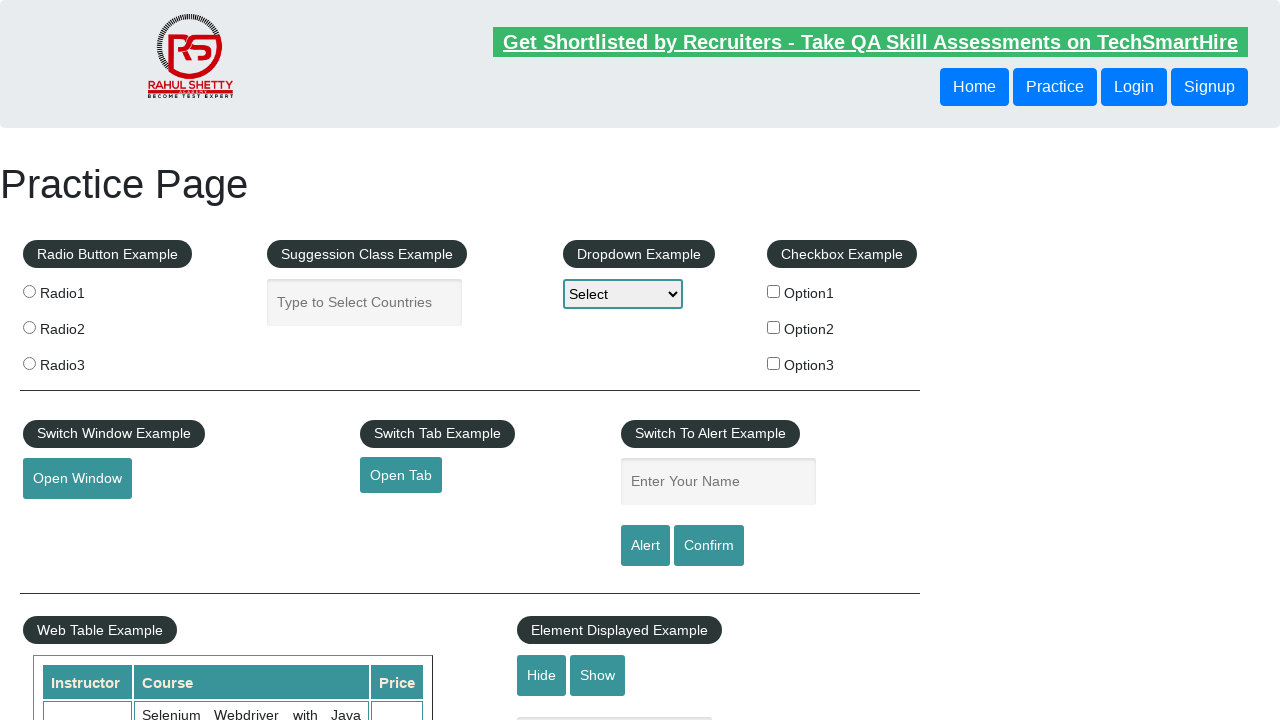

Located all links within the table section
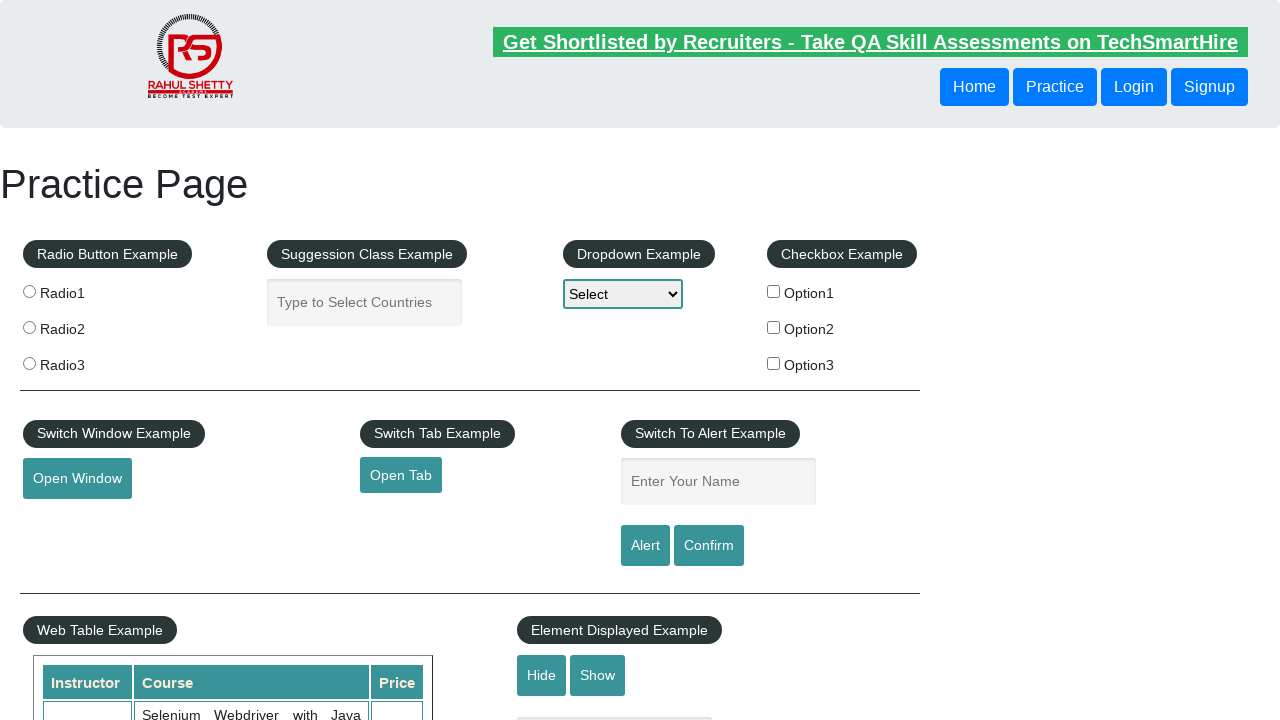

Found 5 links in the table section
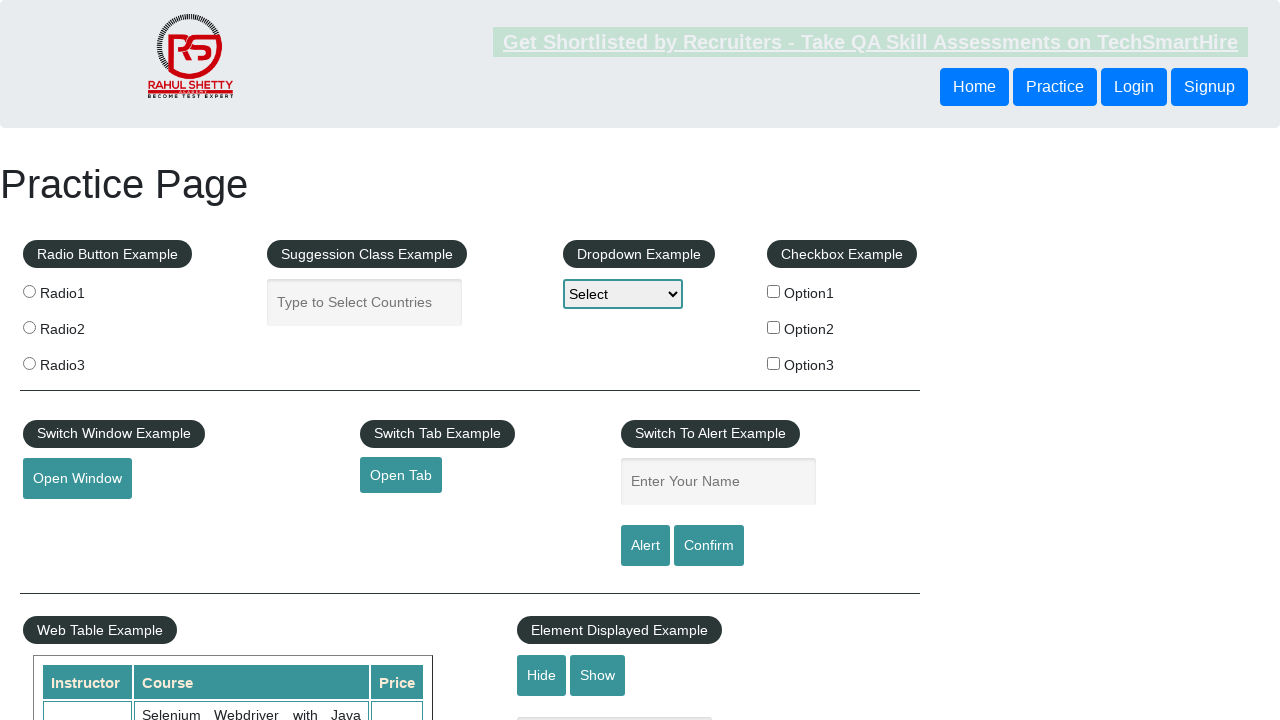

Opened link 1 in new tab using Ctrl+Click at (157, 482) on xpath=//table[@class='gf-t']//td[1]/ul >> a >> nth=0
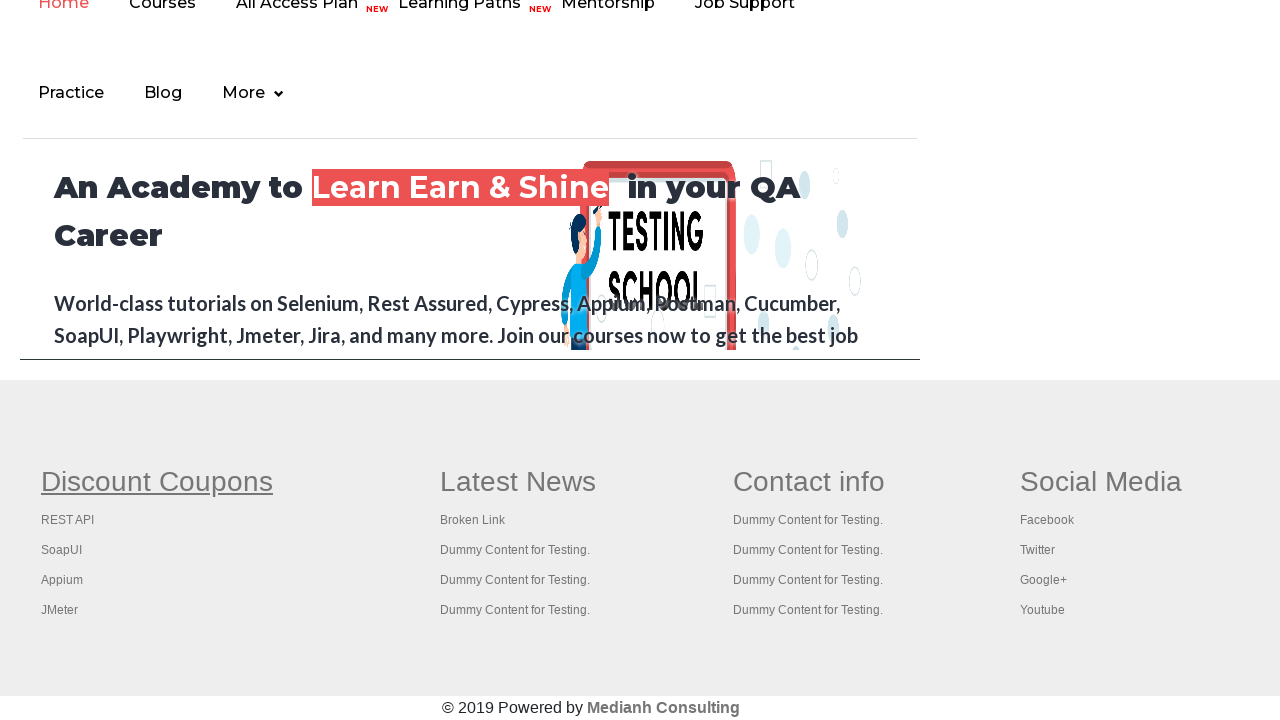

Opened link 2 in new tab using Ctrl+Click at (68, 520) on xpath=//table[@class='gf-t']//td[1]/ul >> a >> nth=1
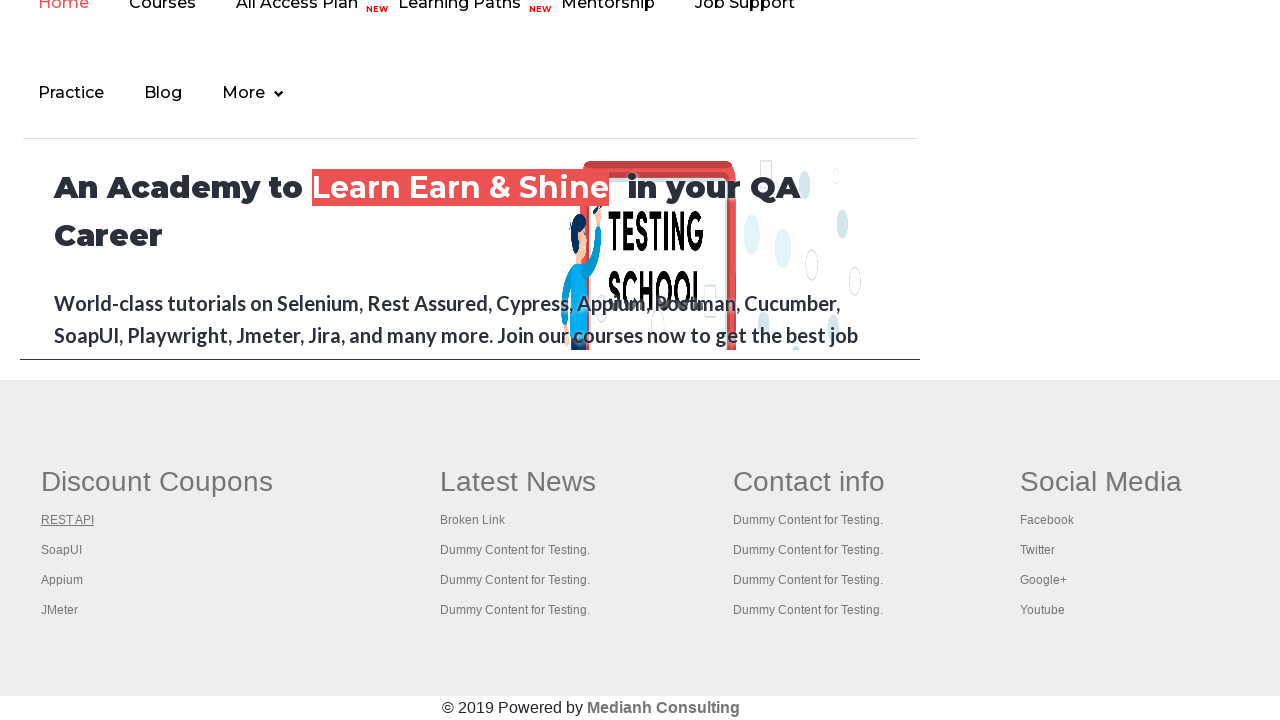

Opened link 3 in new tab using Ctrl+Click at (62, 550) on xpath=//table[@class='gf-t']//td[1]/ul >> a >> nth=2
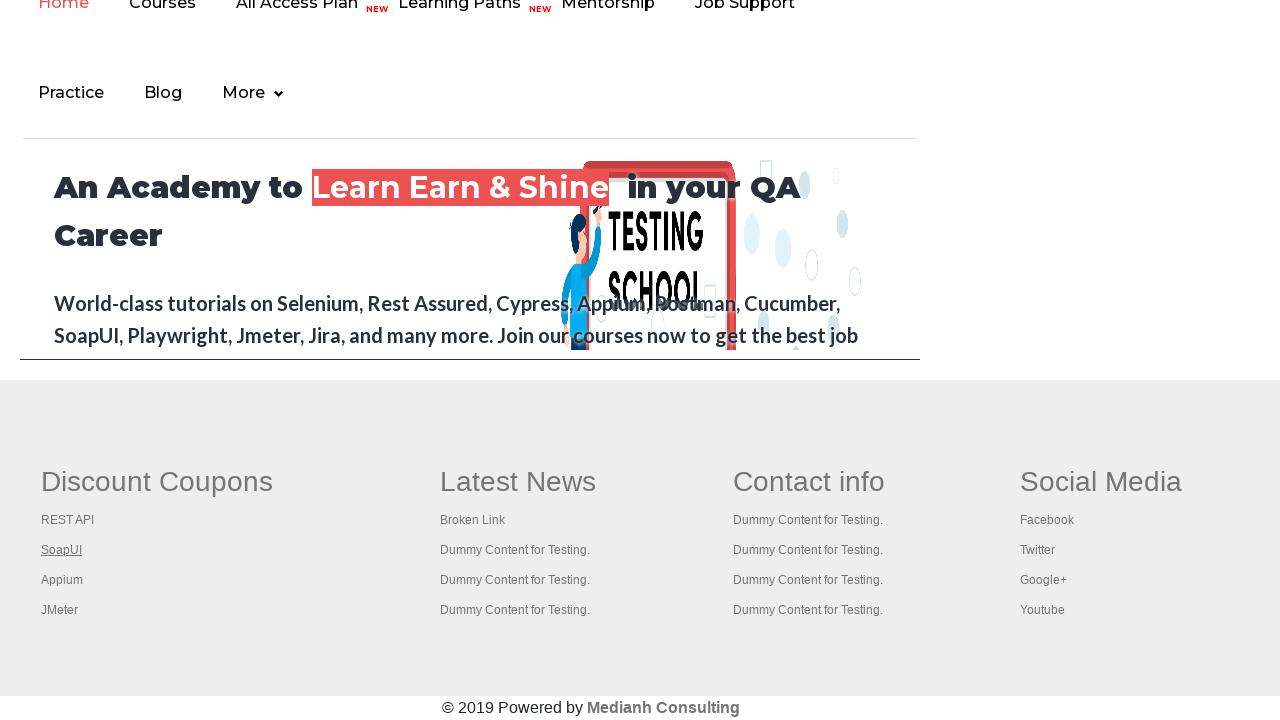

Opened link 4 in new tab using Ctrl+Click at (62, 580) on xpath=//table[@class='gf-t']//td[1]/ul >> a >> nth=3
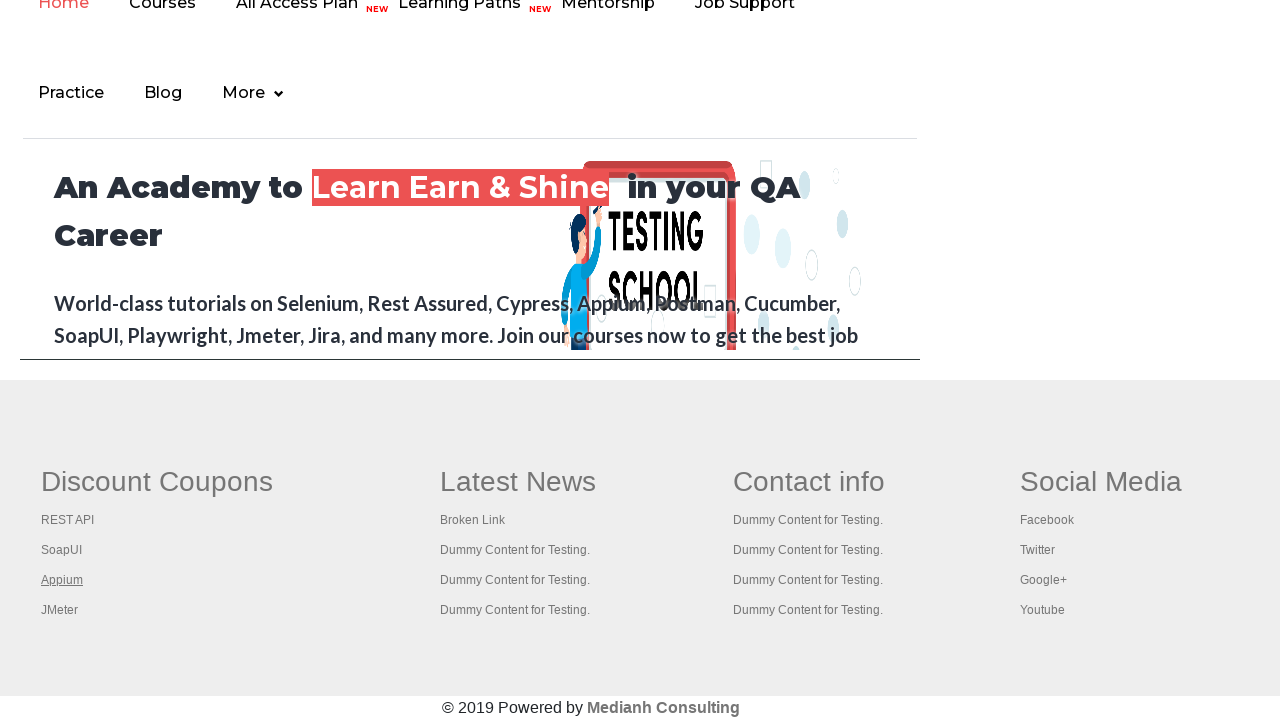

Opened link 5 in new tab using Ctrl+Click at (60, 610) on xpath=//table[@class='gf-t']//td[1]/ul >> a >> nth=4
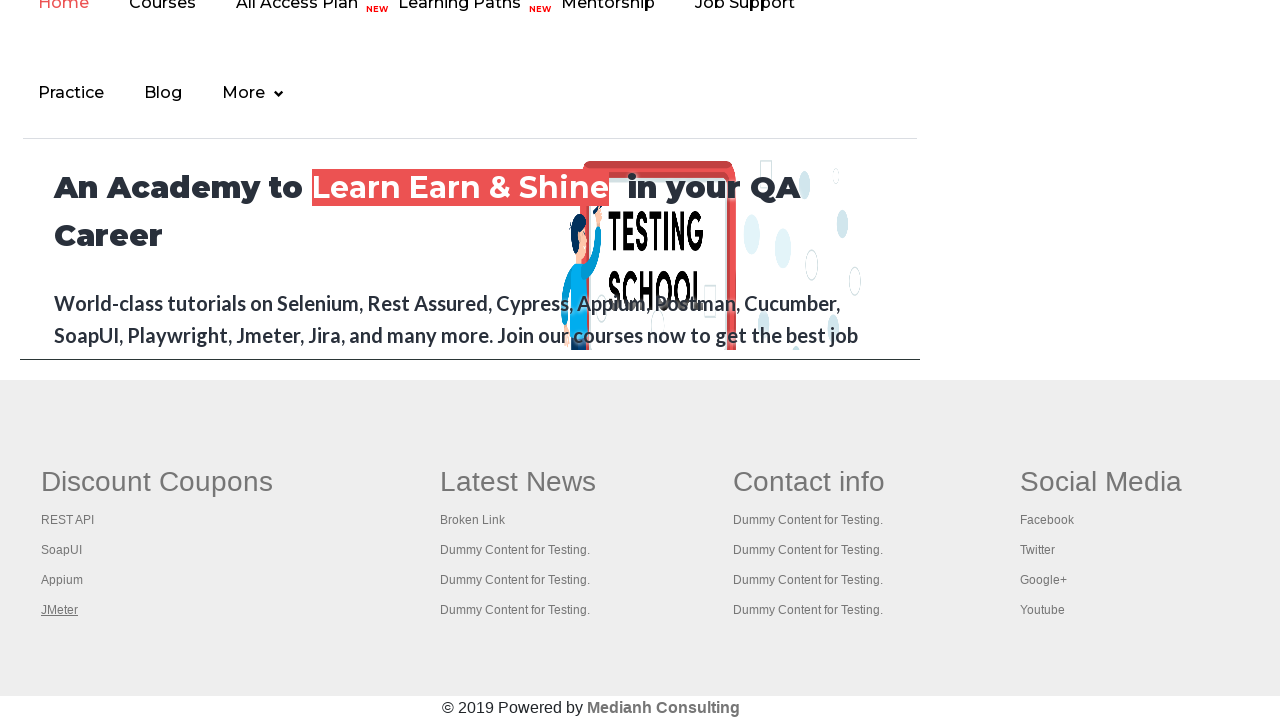

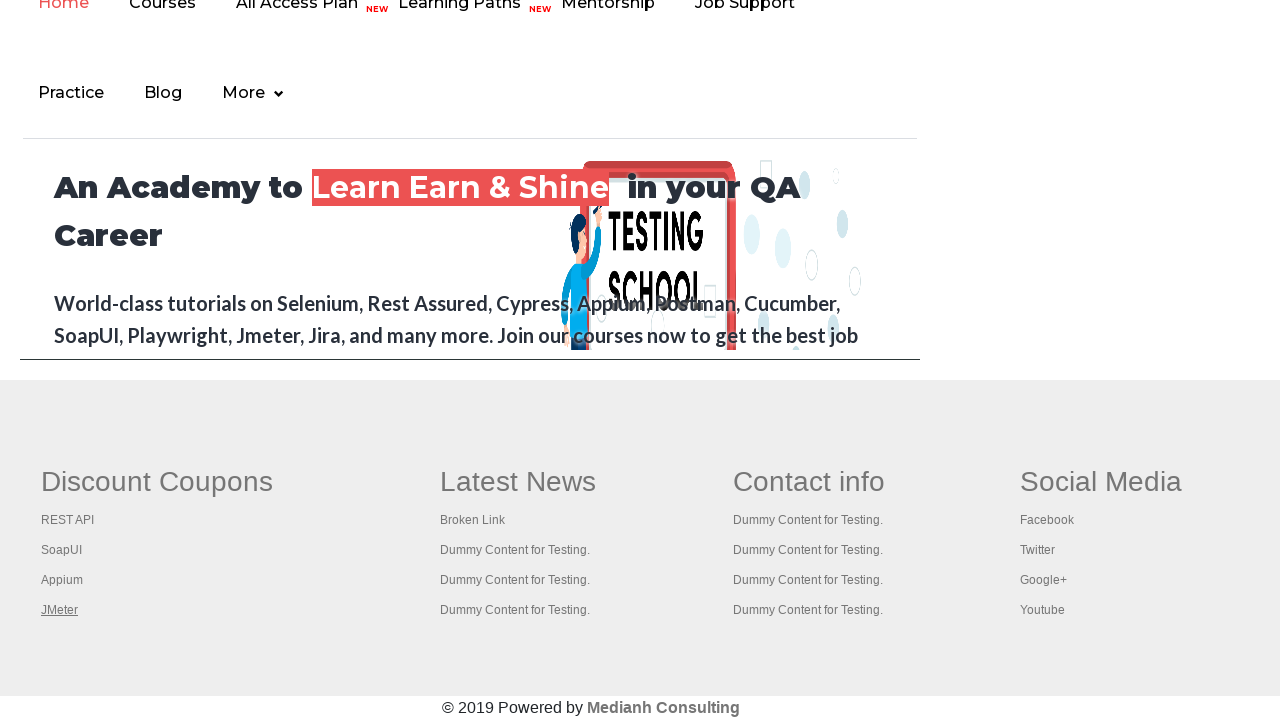